Tests multiple button functionality by clicking through six different buttons on a practice page and verifying the result text changes for each button click

Starting URL: https://practice.cydeo.com/

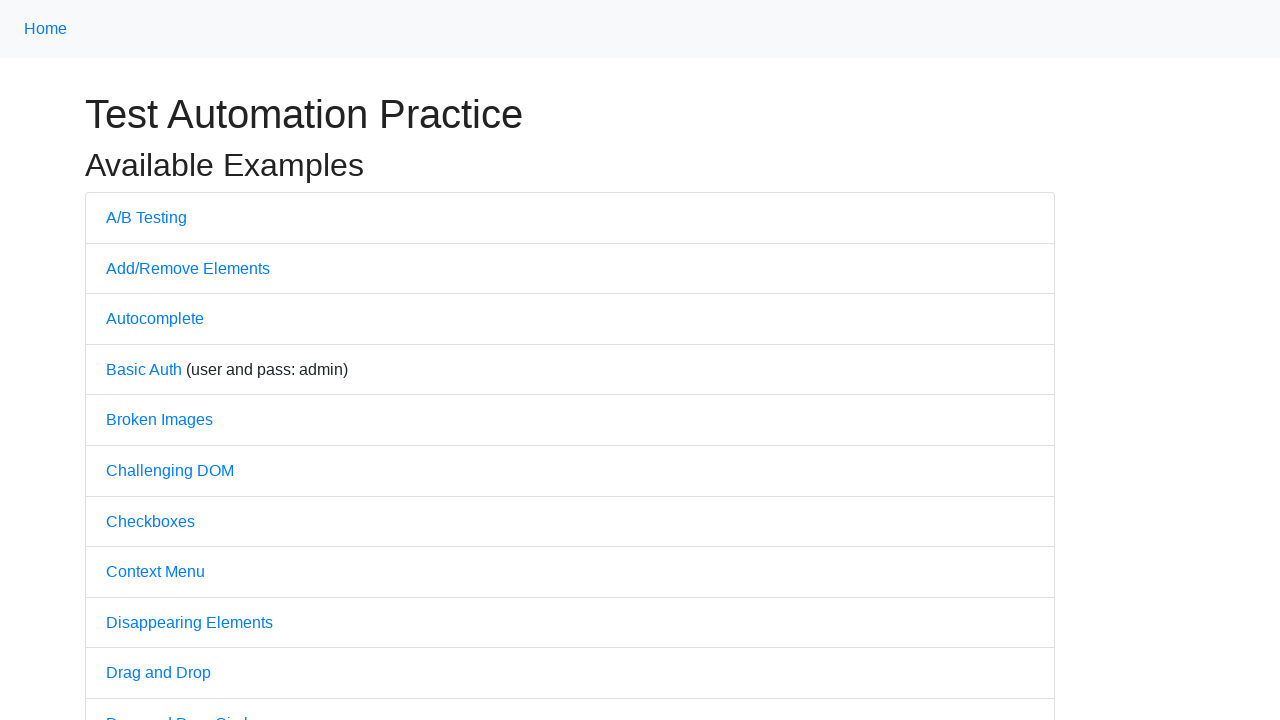

Clicked on Multiple Buttons link at (163, 360) on a[href='/multiple_buttons']
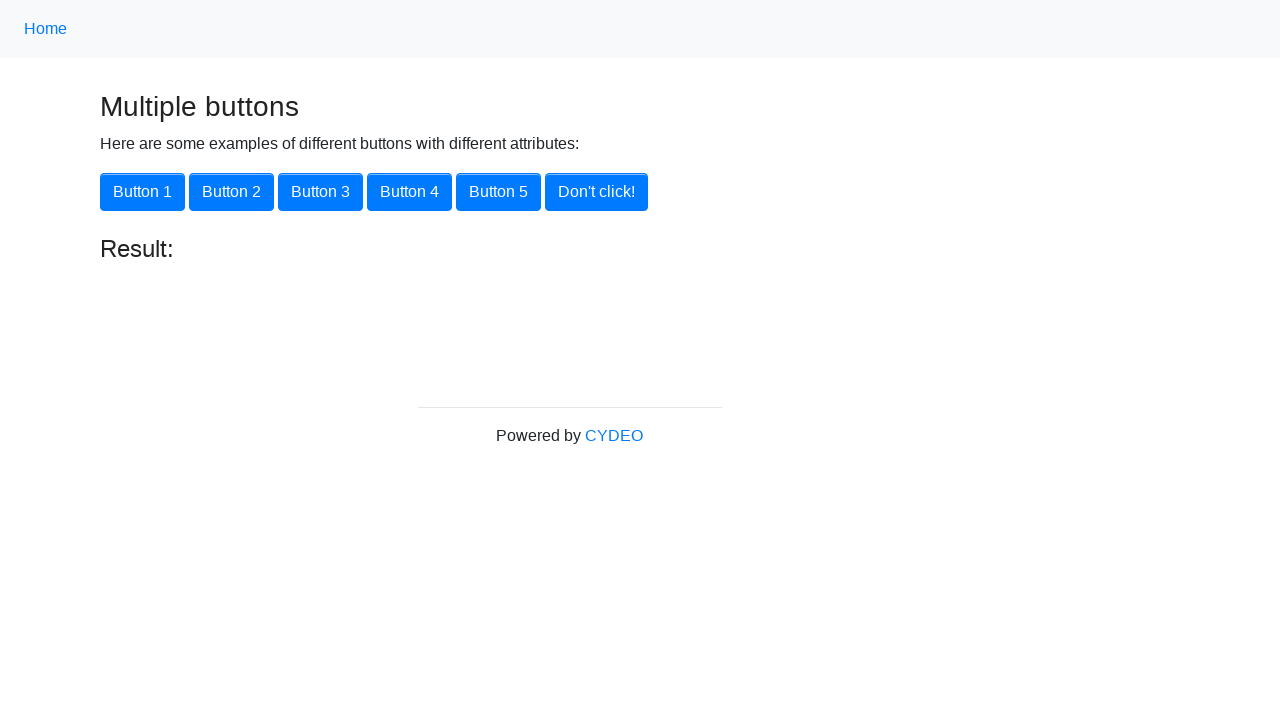

Clicked Button 1 at (142, 192) on button[onclick='button1()']
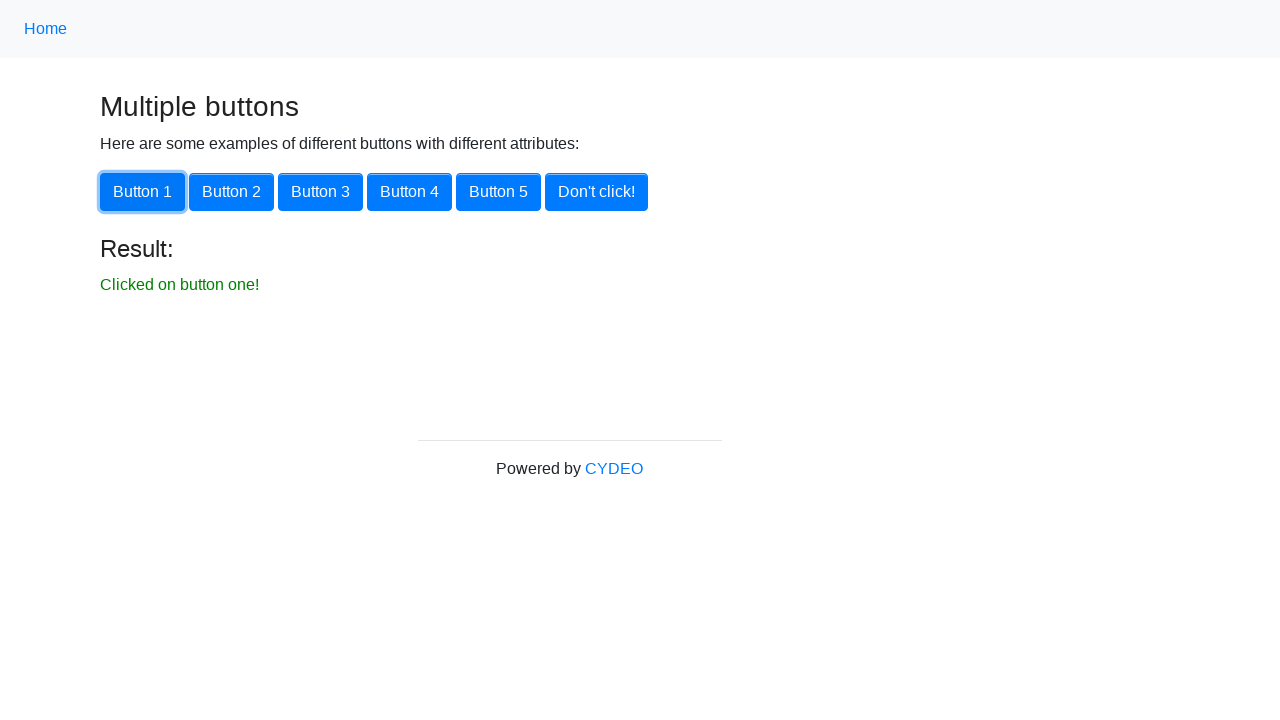

Verified result text changed to 'Clicked on button one!'
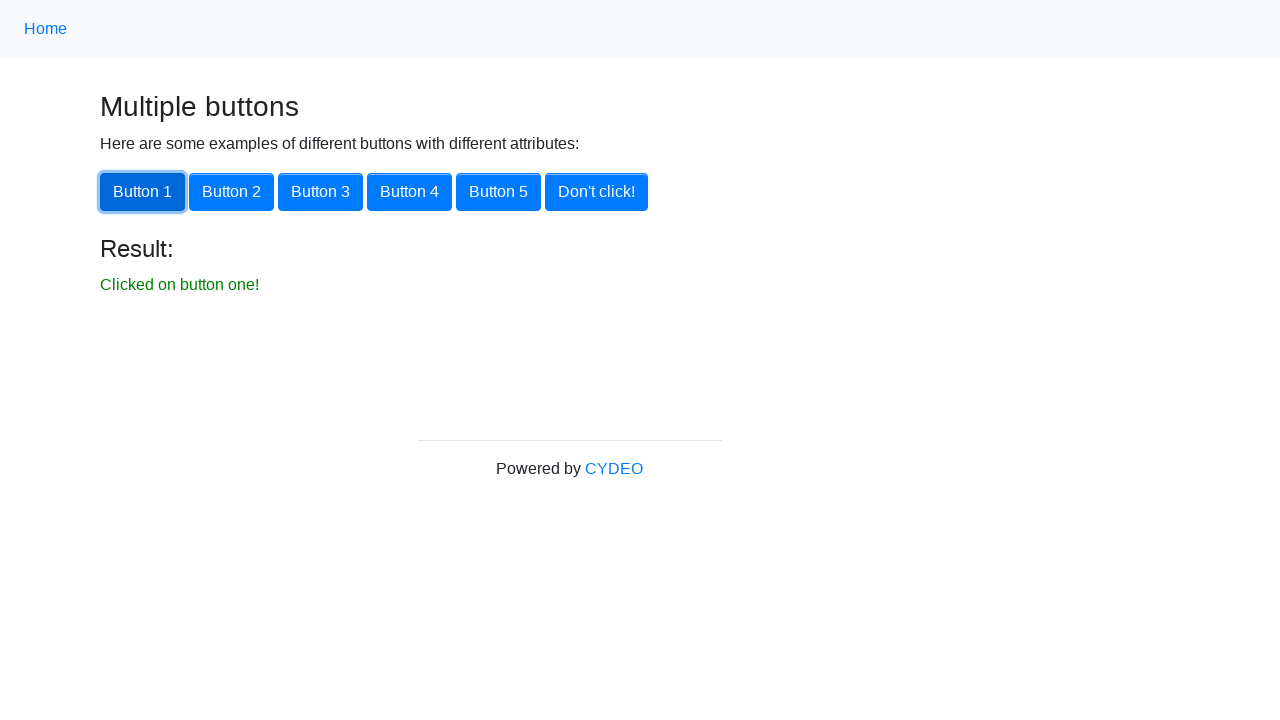

Clicked Button 2 at (232, 192) on button[onclick='button2()']
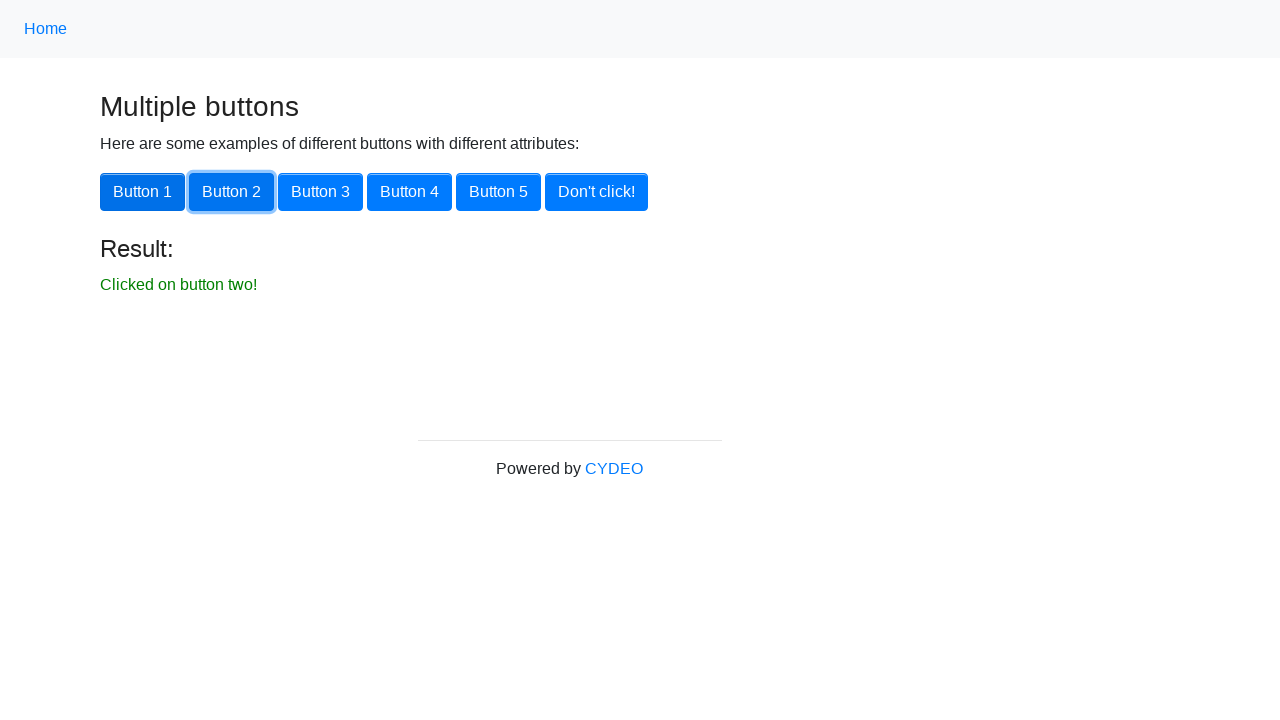

Verified result text changed to 'Clicked on button two!'
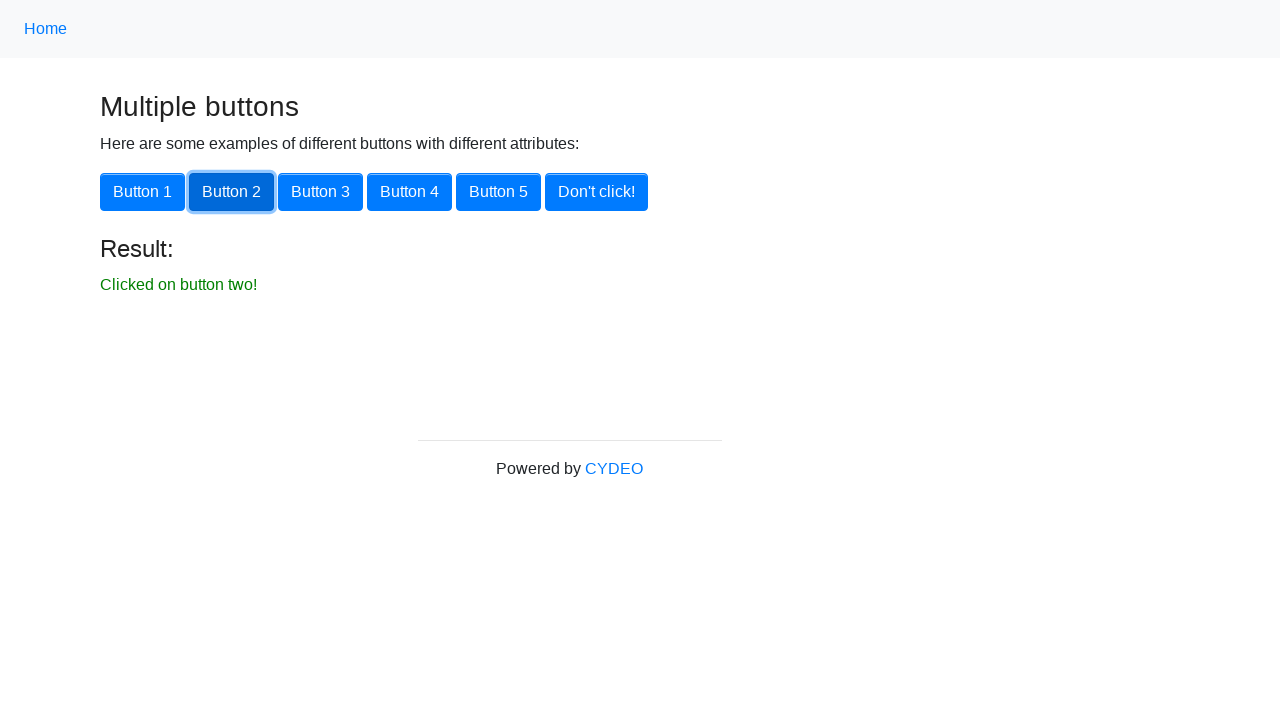

Clicked Button 3 at (320, 192) on button[onclick='button3()']
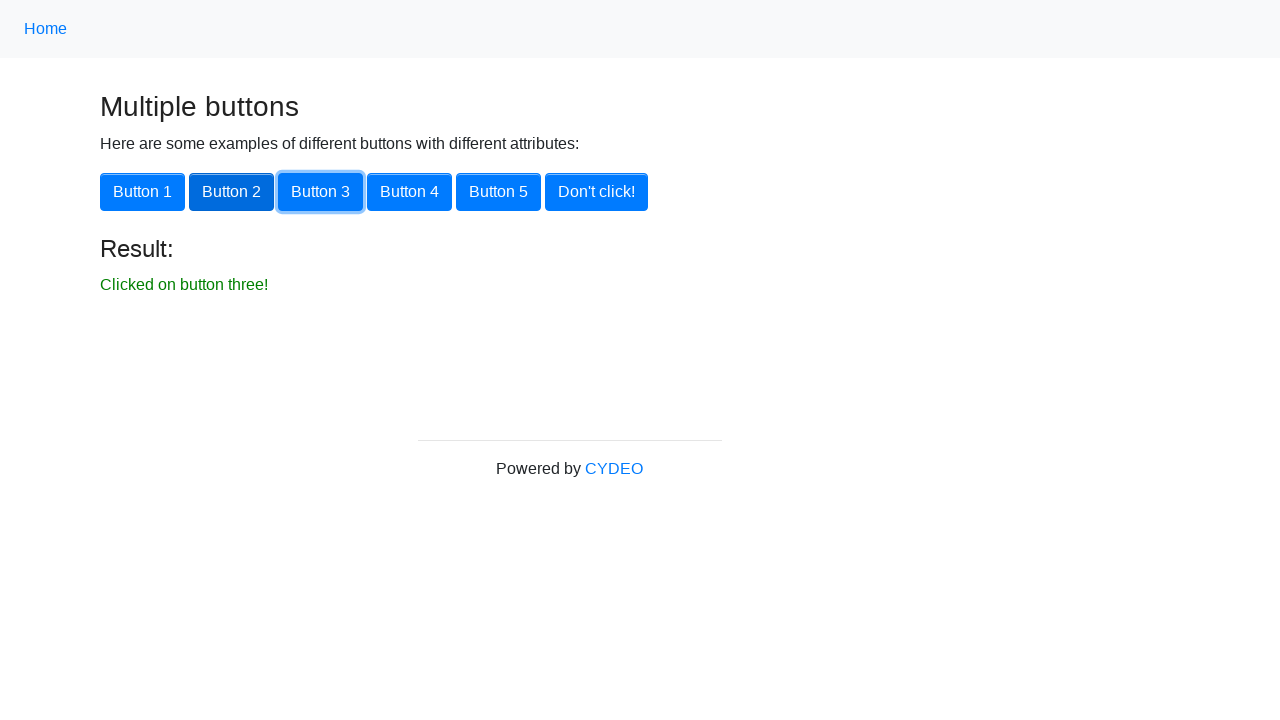

Verified result text changed to 'Clicked on button three!'
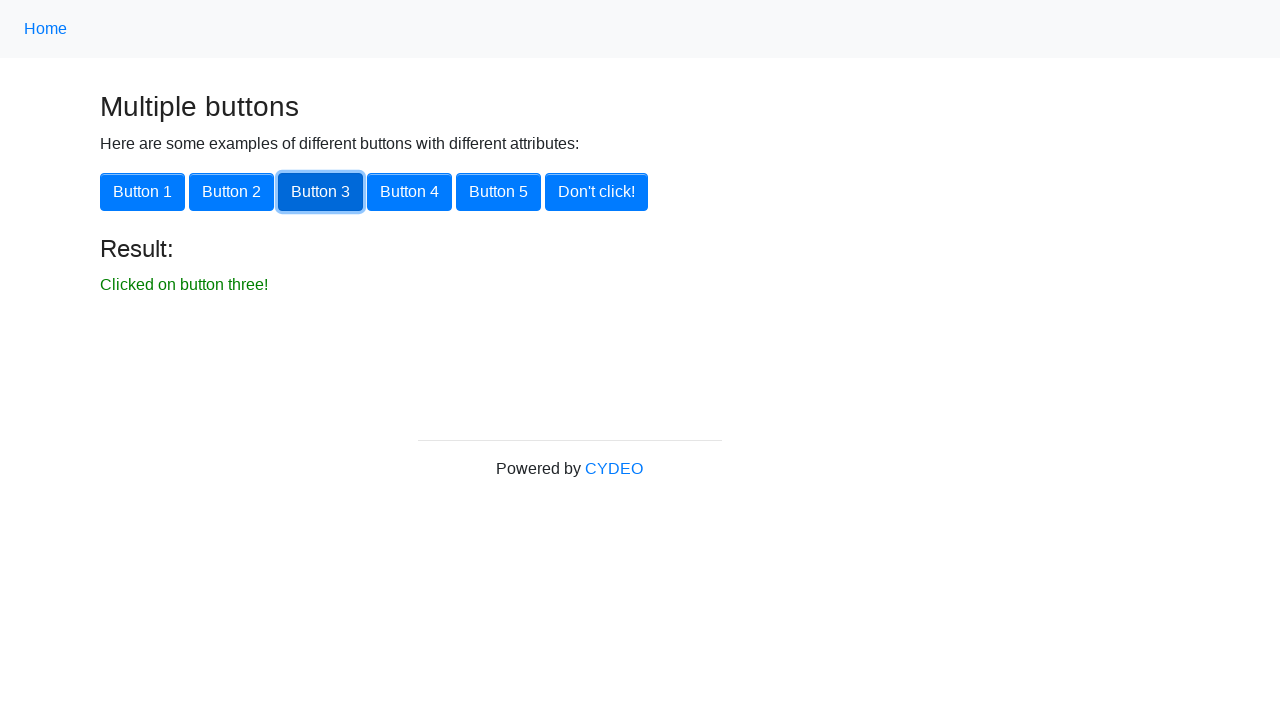

Clicked Button 4 at (410, 192) on button[onclick='button4()']
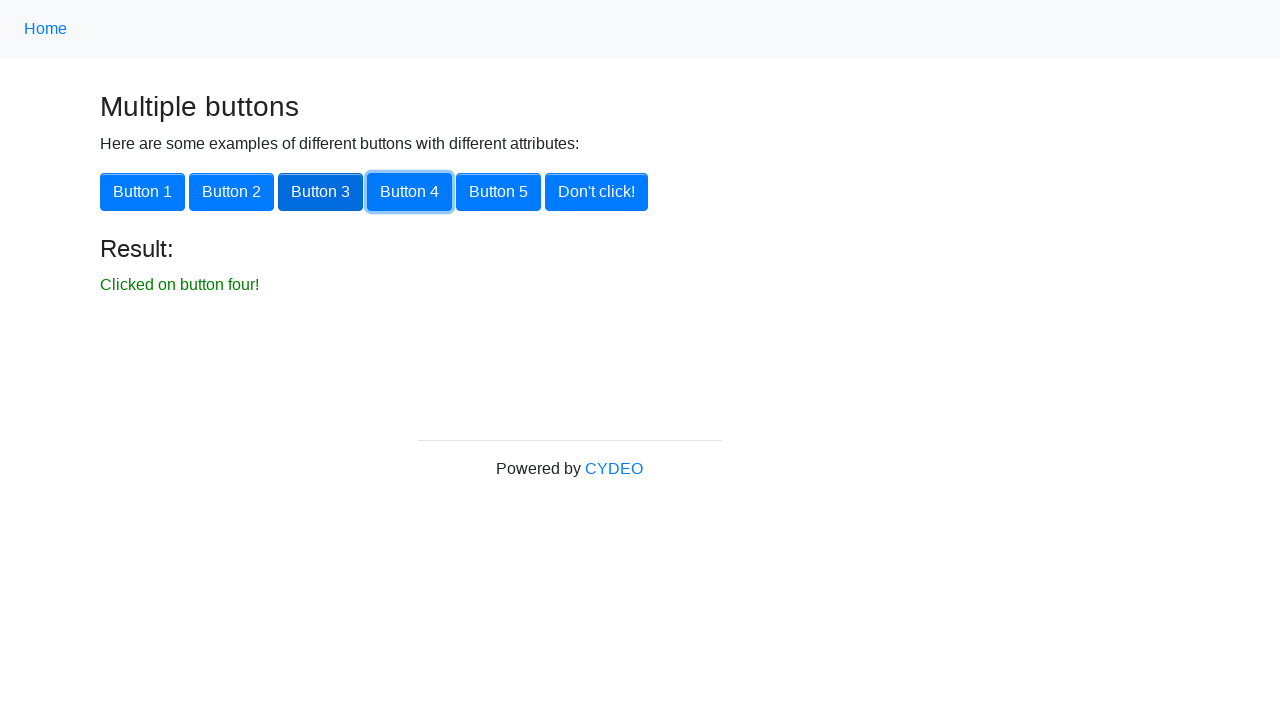

Verified result text changed to 'Clicked on button four!'
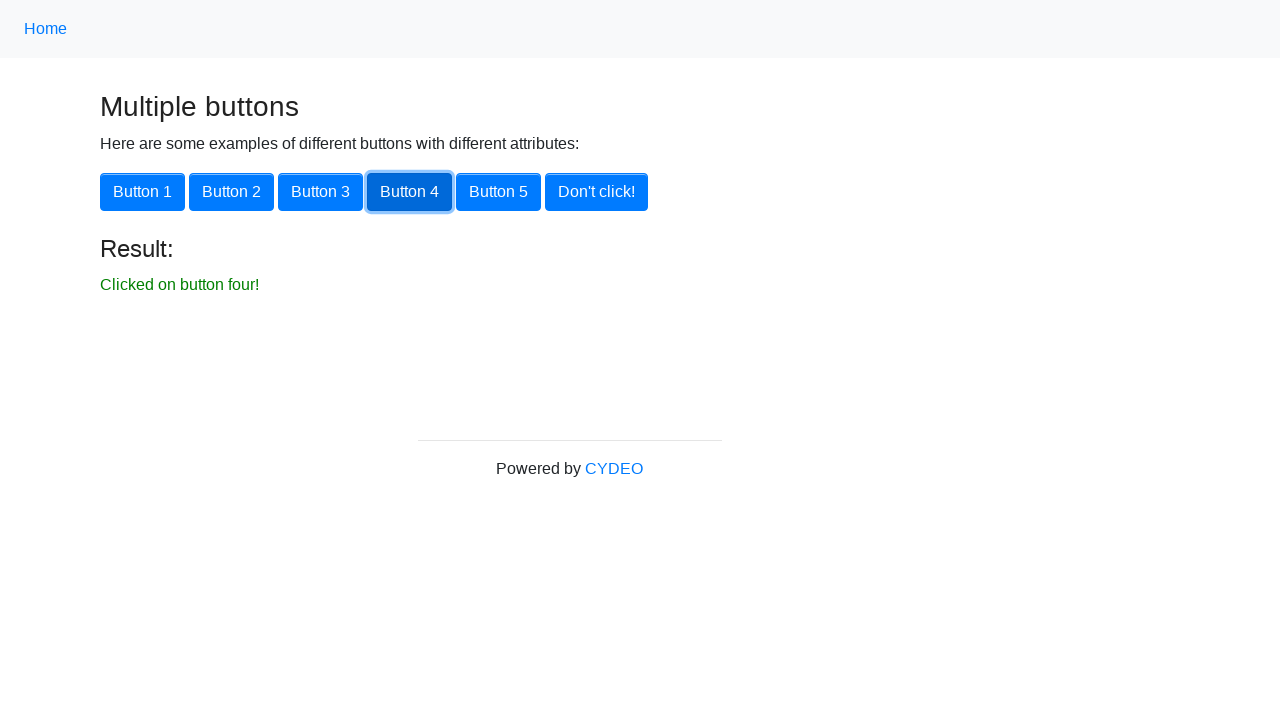

Clicked Button 5 at (498, 192) on button[onclick='button5()']
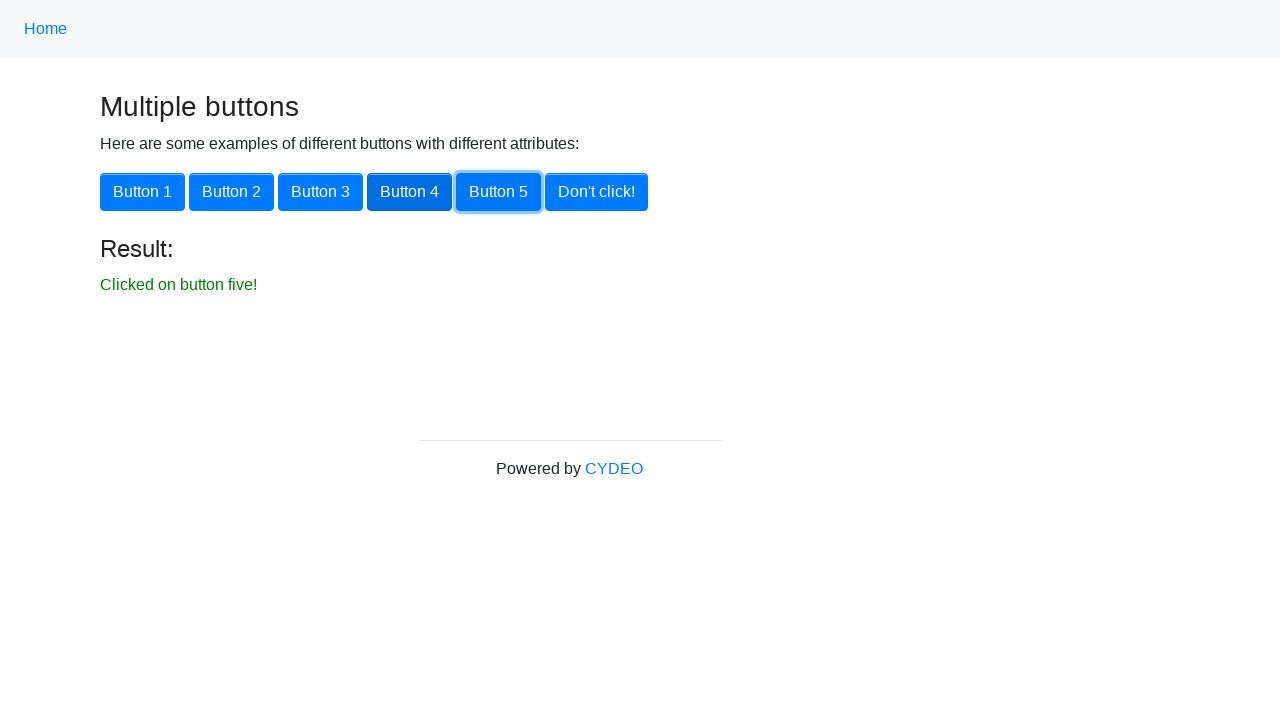

Verified result text changed to 'Clicked on button five!'
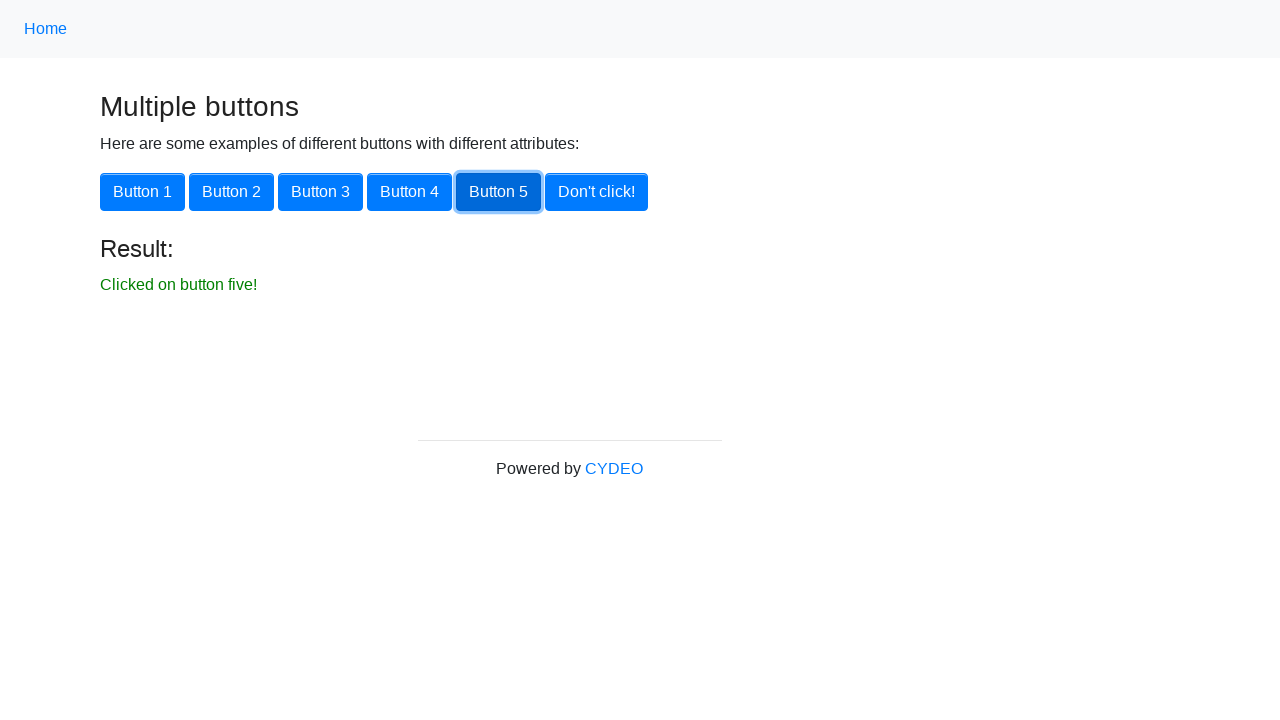

Clicked Button 6 (Don't Click button) at (596, 192) on button[onclick='button6()']
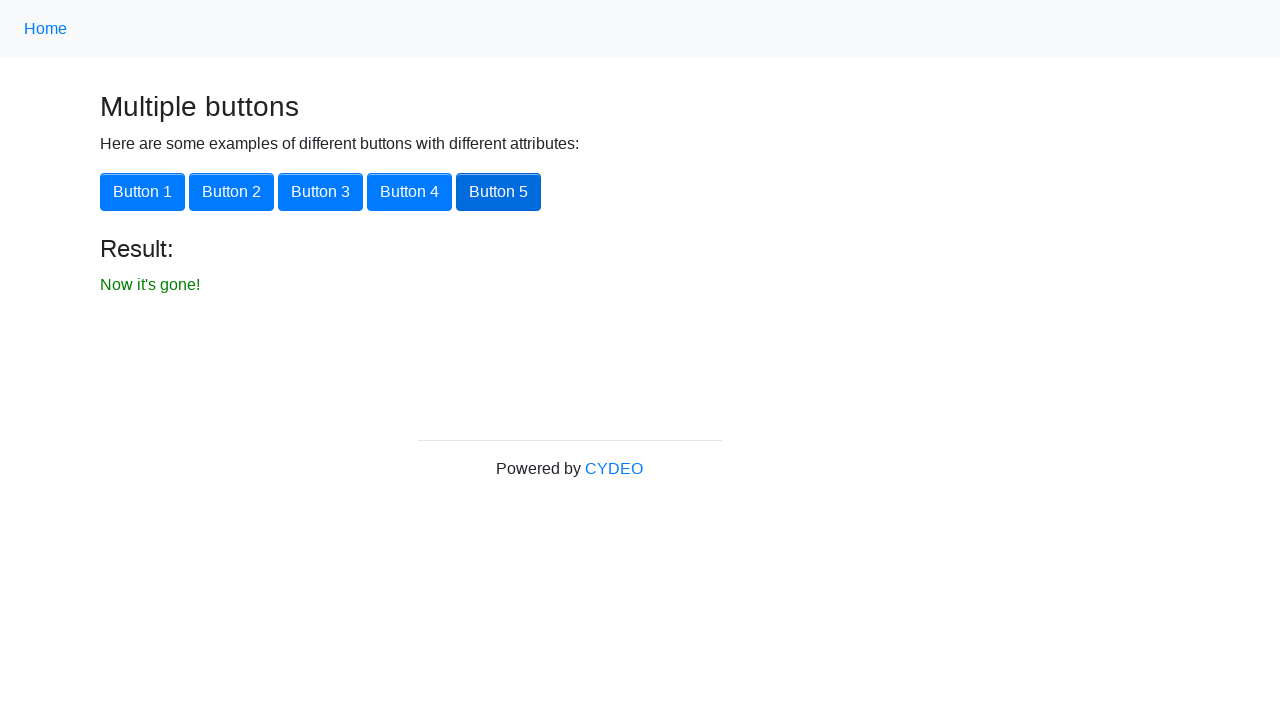

Verified result text changed to "Now it's gone!"
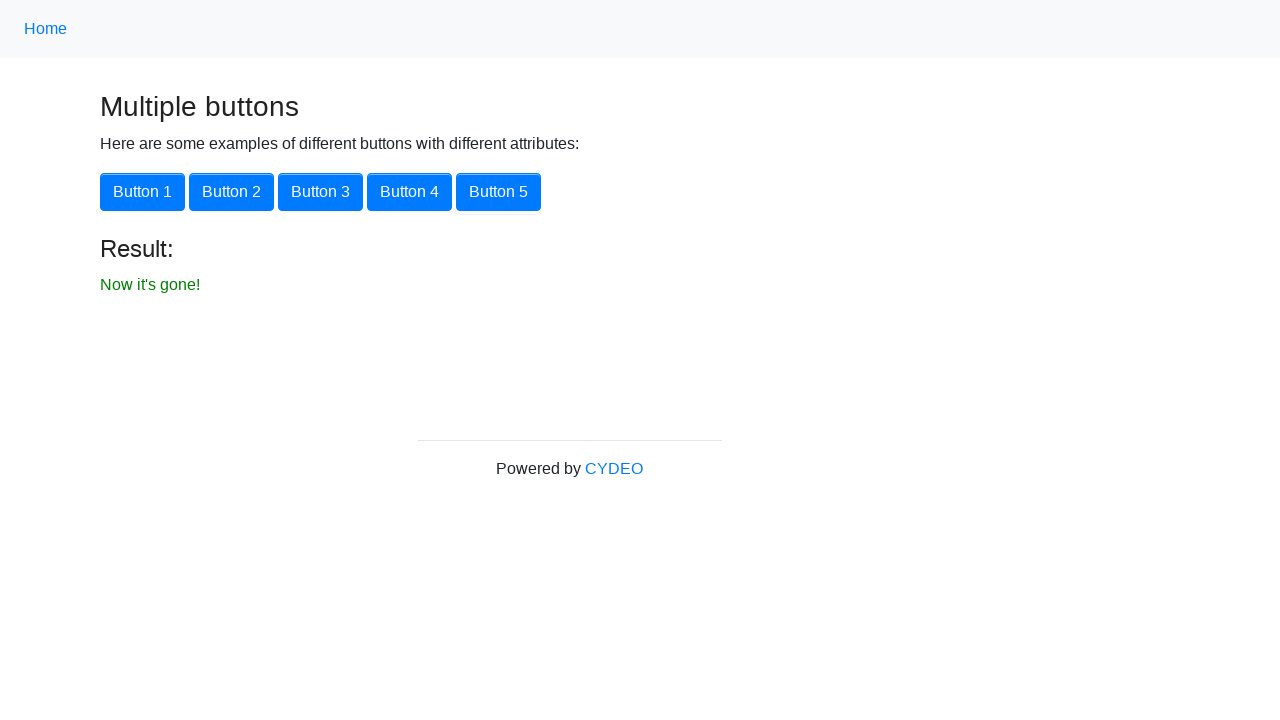

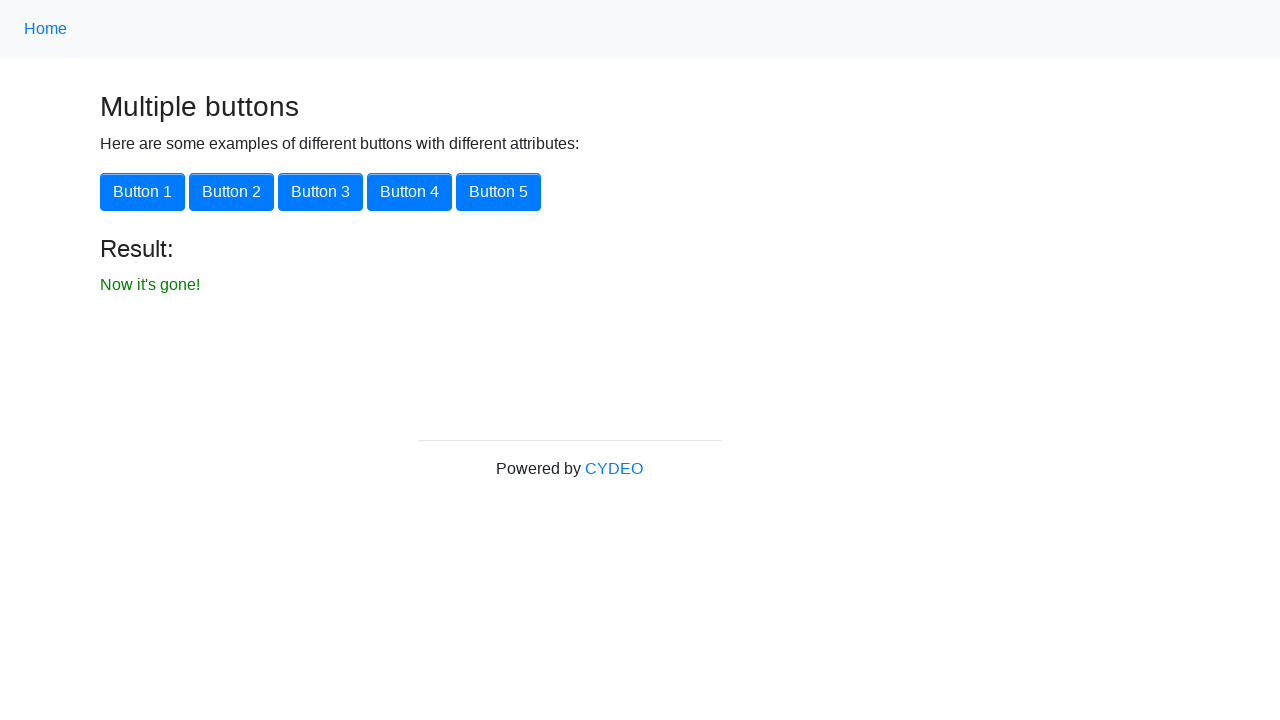